Tests cookie management functionality by reading existing cookies, adding new cookies, and deleting cookies on the TechProEducation website

Starting URL: https://techproeducation.com

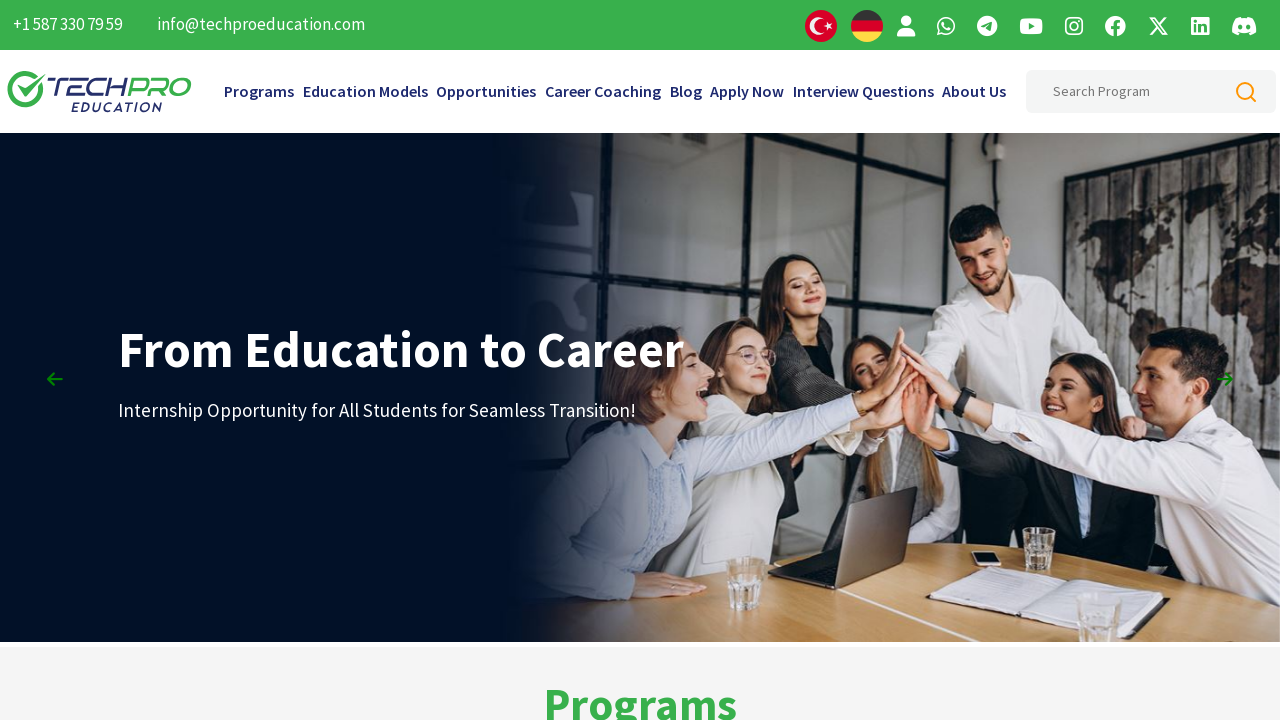

Retrieved initial cookies from context
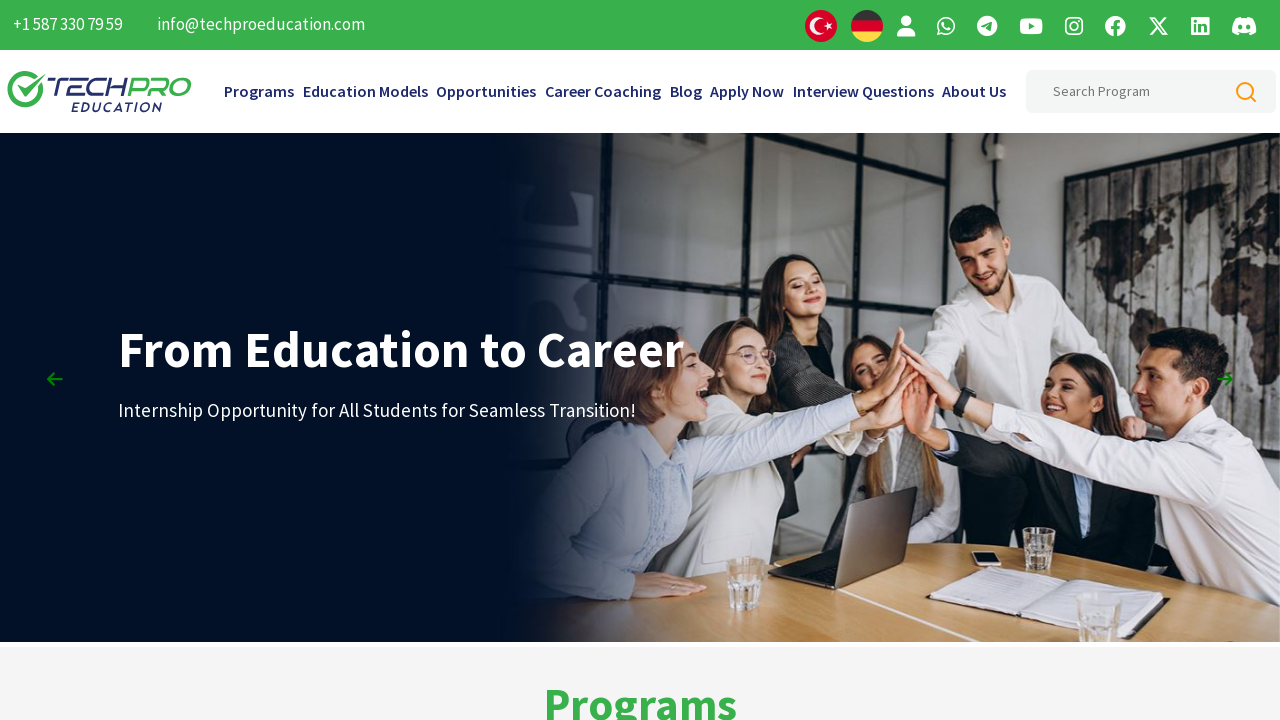

Logged initial cookie count: 2
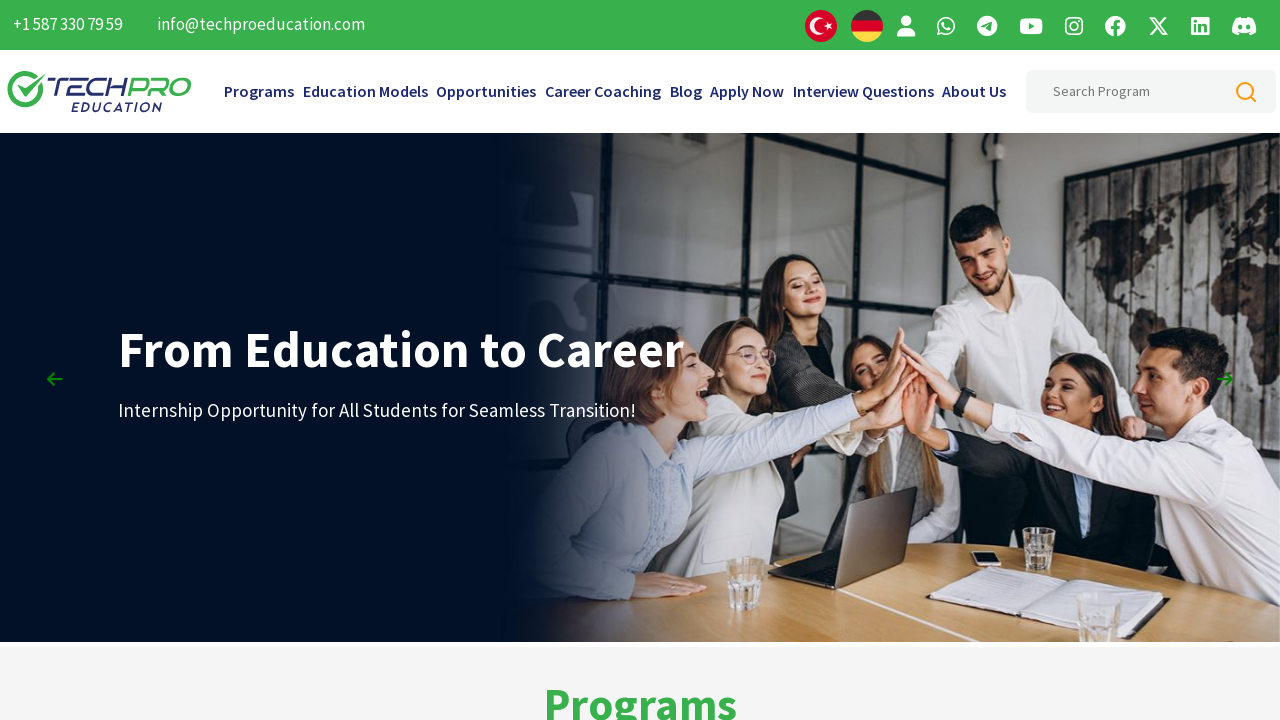

Logged all initial cookie names and values
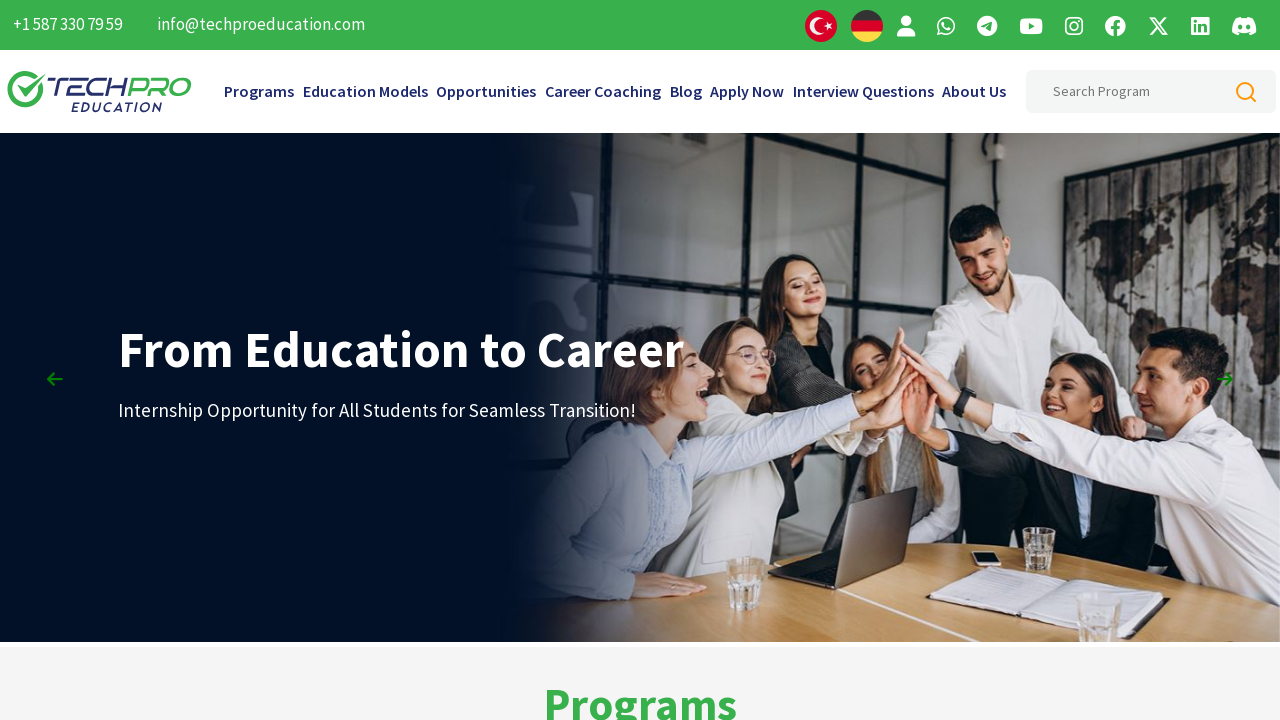

Added new cookie 'musallat0' with value '4040'
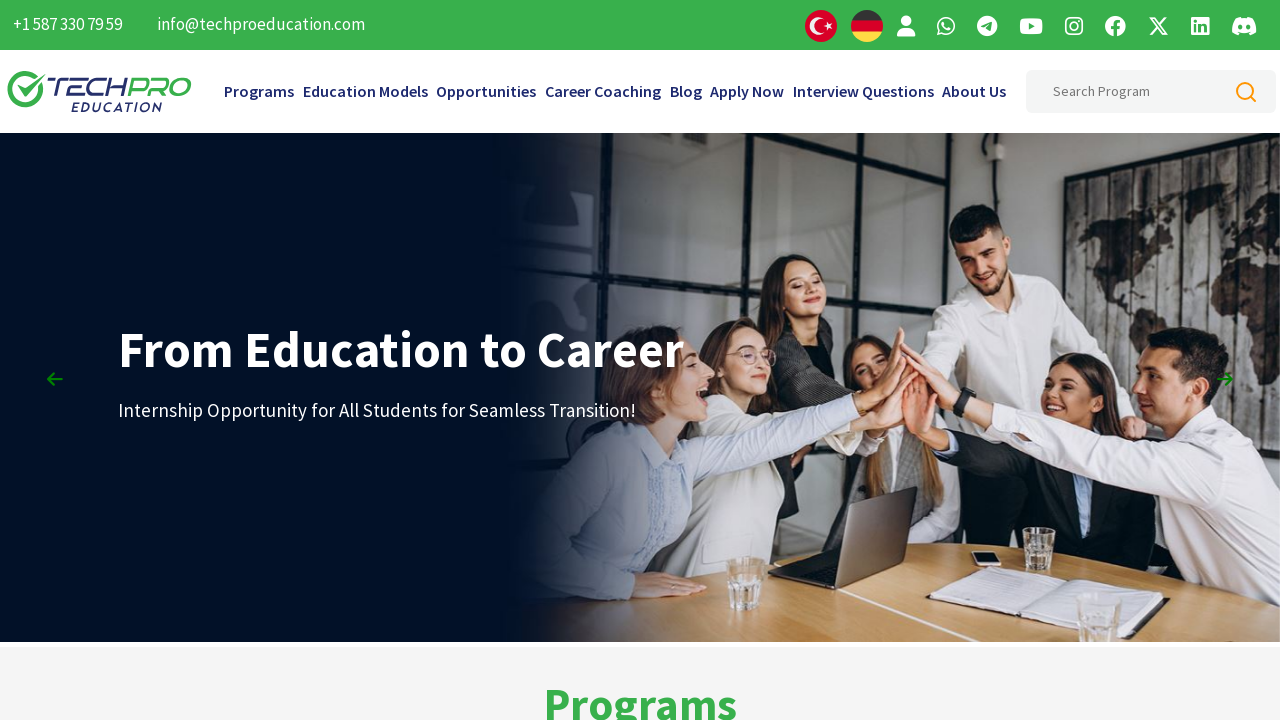

Added new cookie 'musallat1' with value '4041'
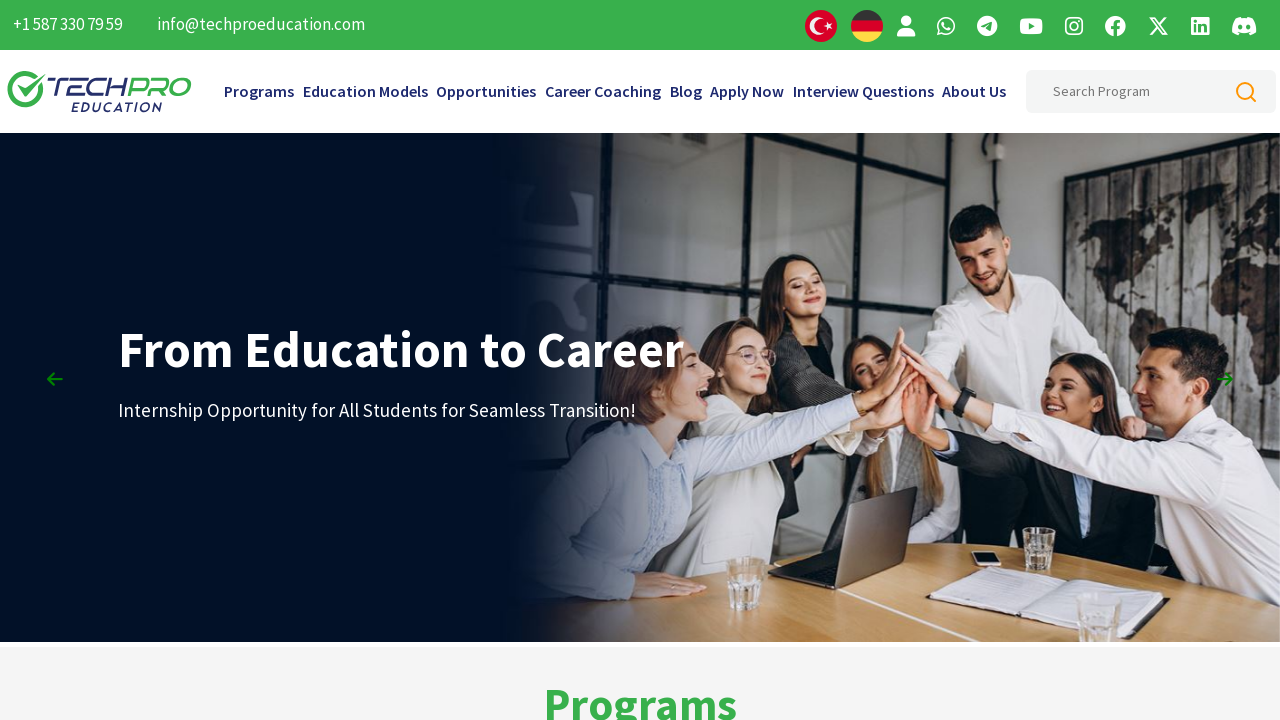

Added new cookie 'musallat2' with value '4042'
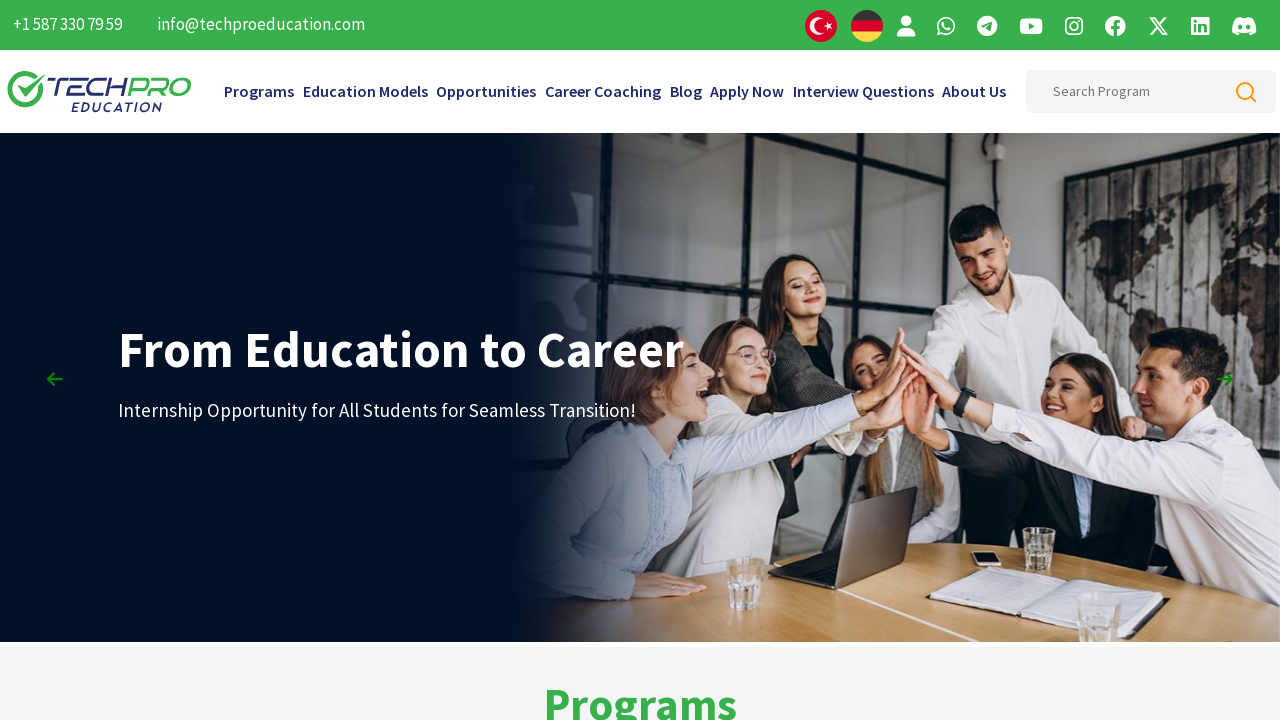

Added new cookie 'musallat3' with value '4043'
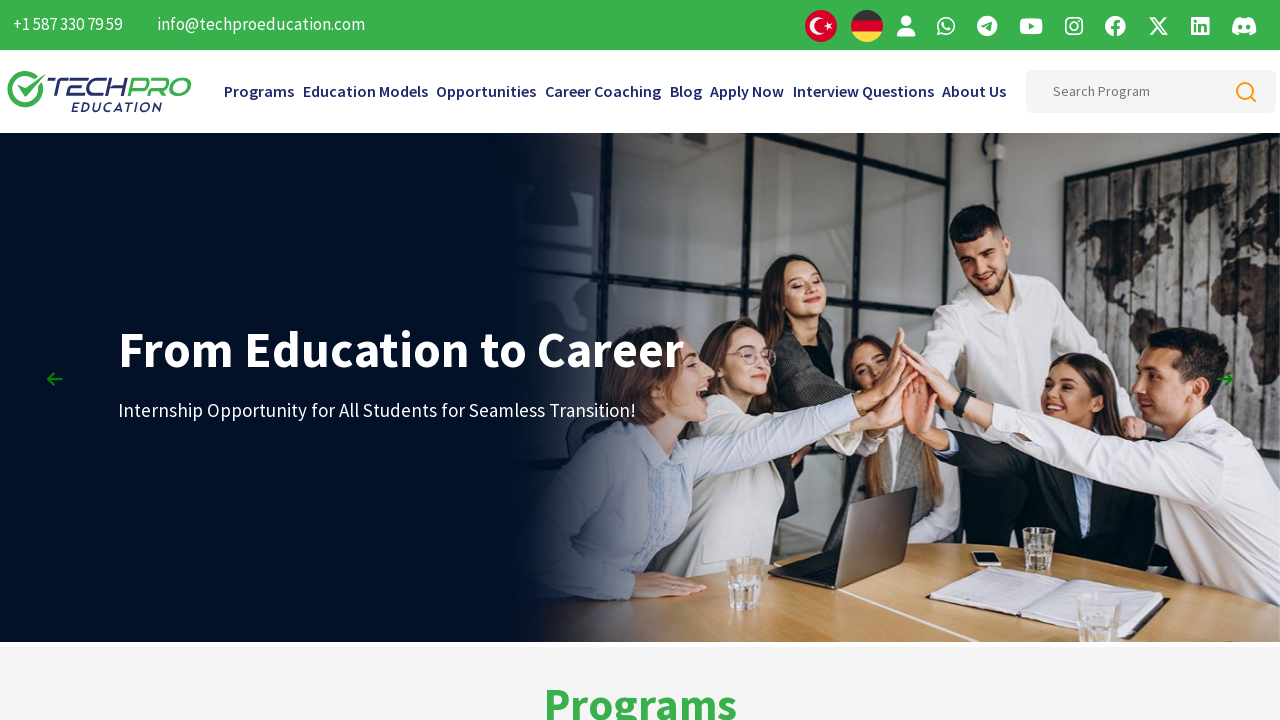

Added new cookie 'musallat4' with value '4044'
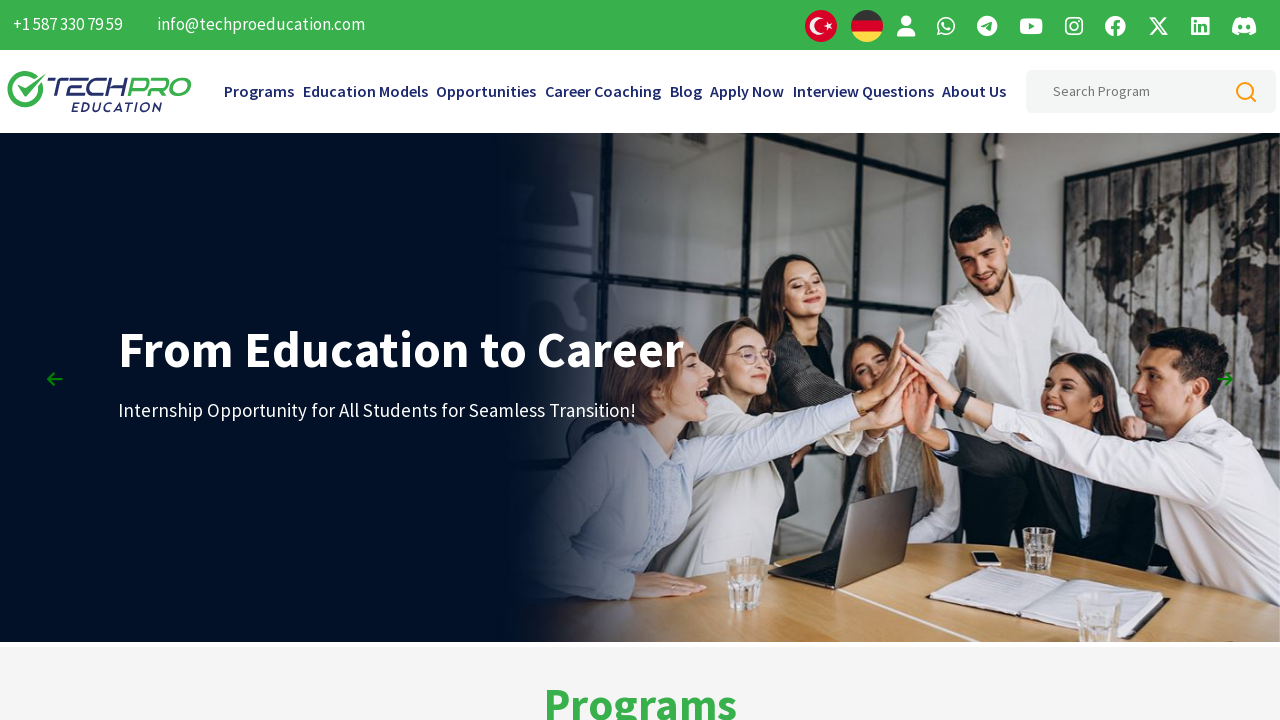

Added new cookie 'musallat5' with value '4045'
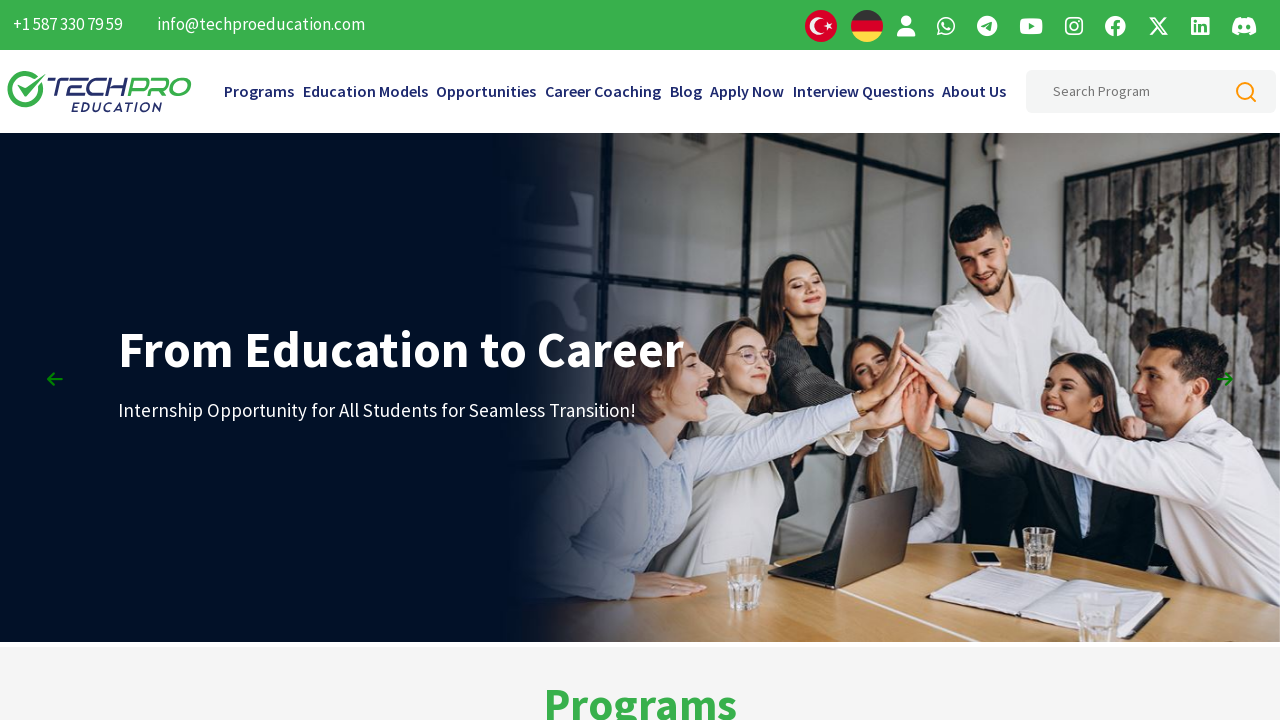

Added new cookie 'musallat6' with value '4046'
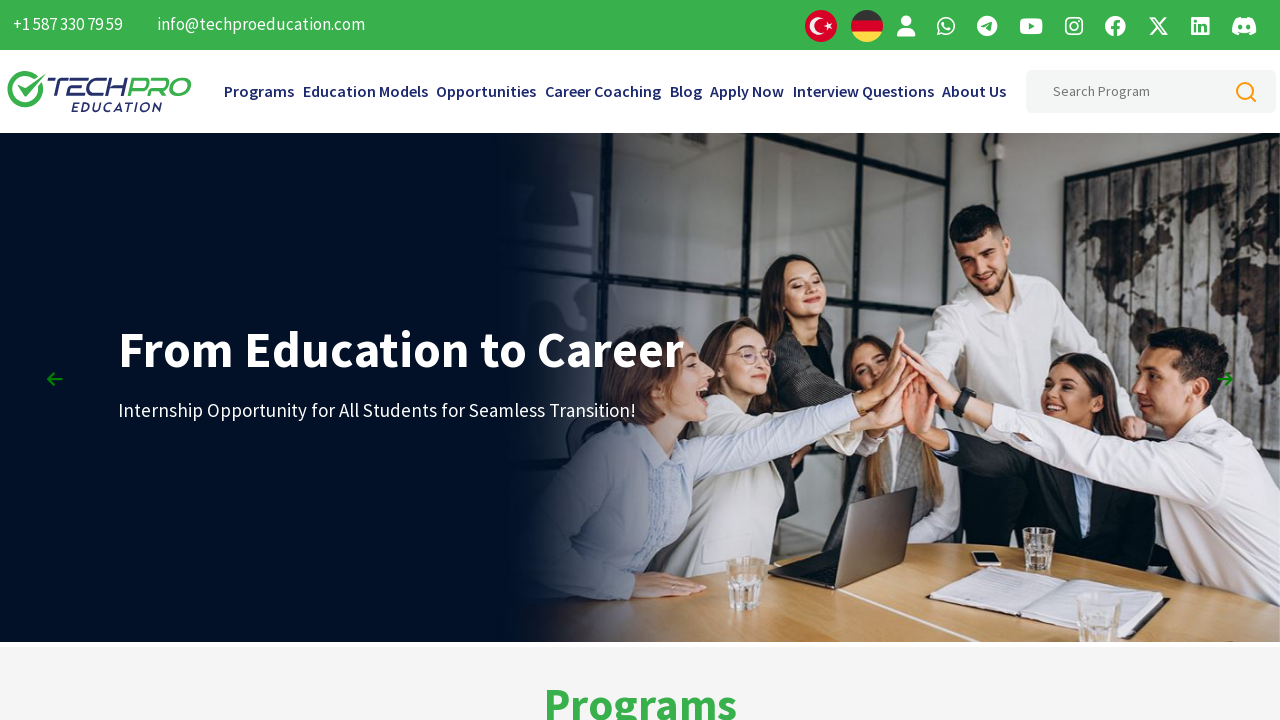

Added new cookie 'musallat7' with value '4047'
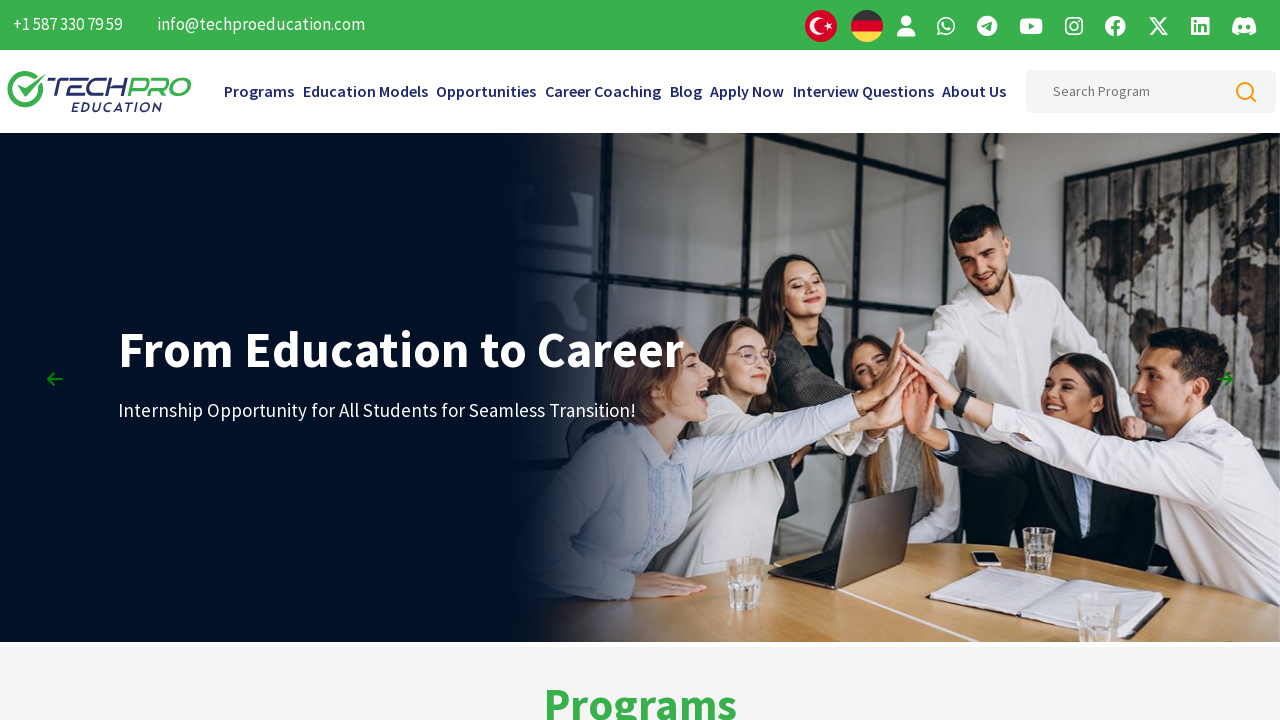

Added new cookie 'musallat8' with value '4048'
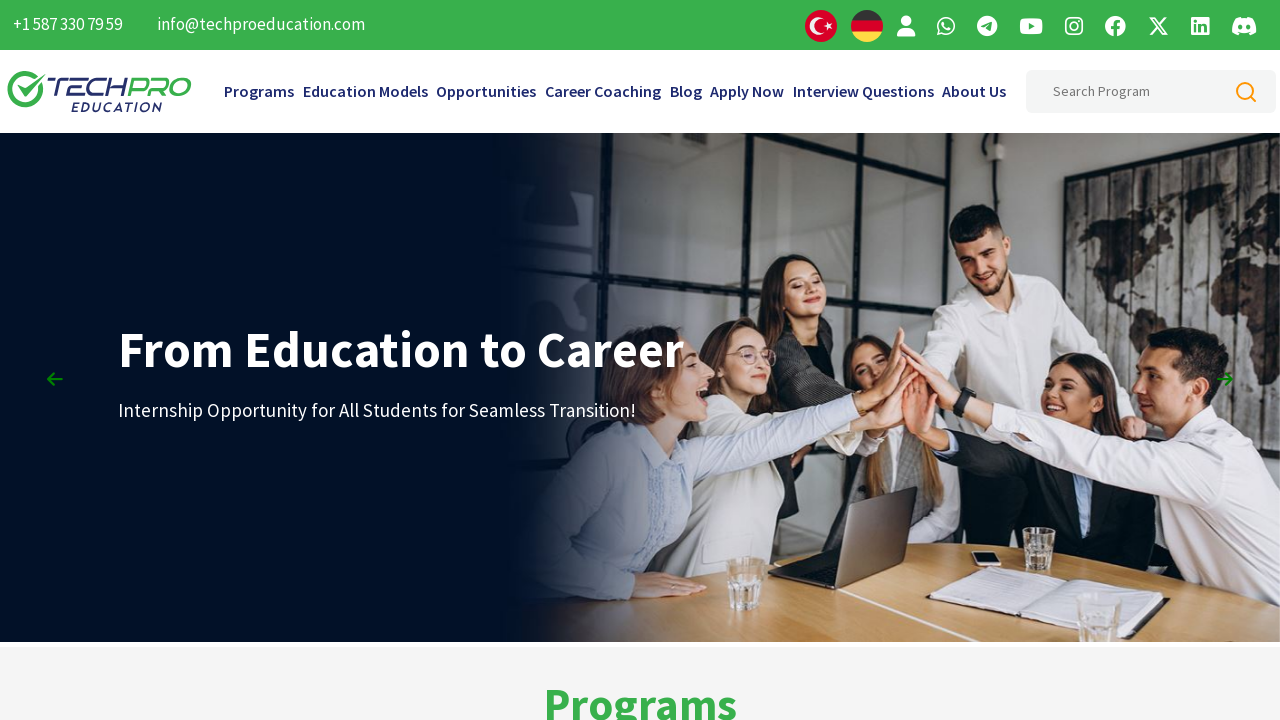

Added new cookie 'musallat9' with value '4049'
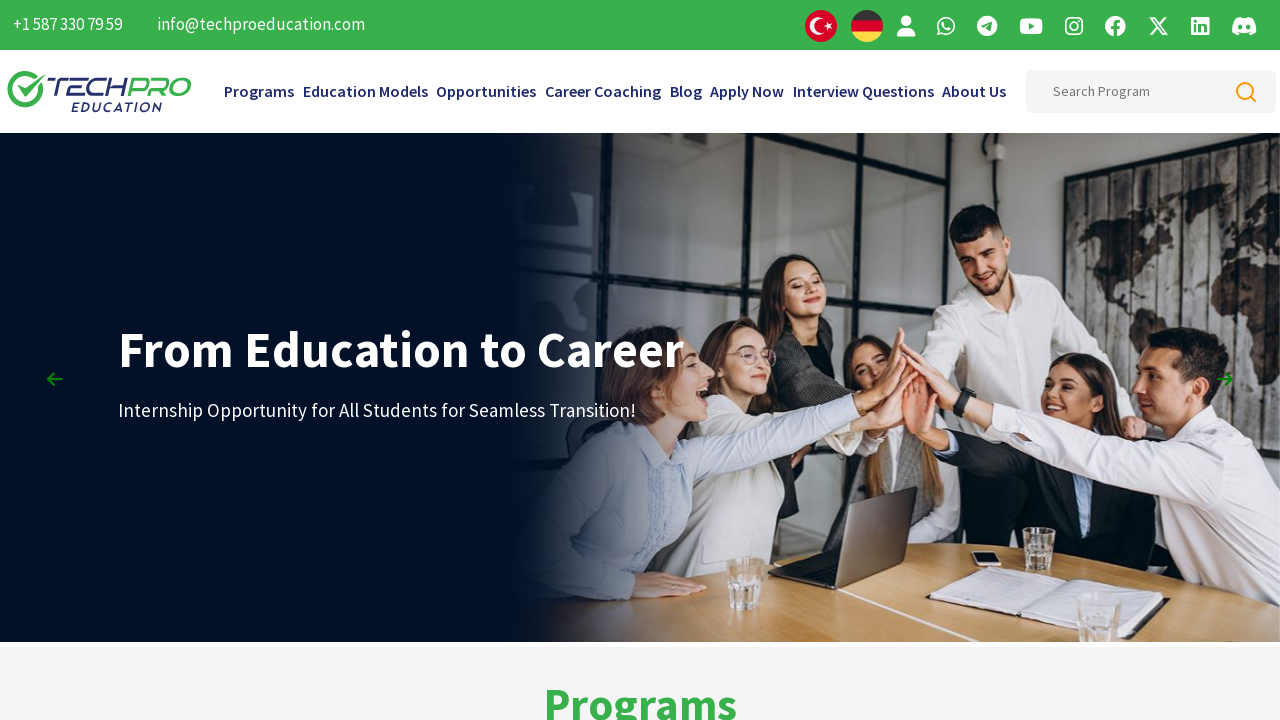

Retrieved cookies after adding new cookies
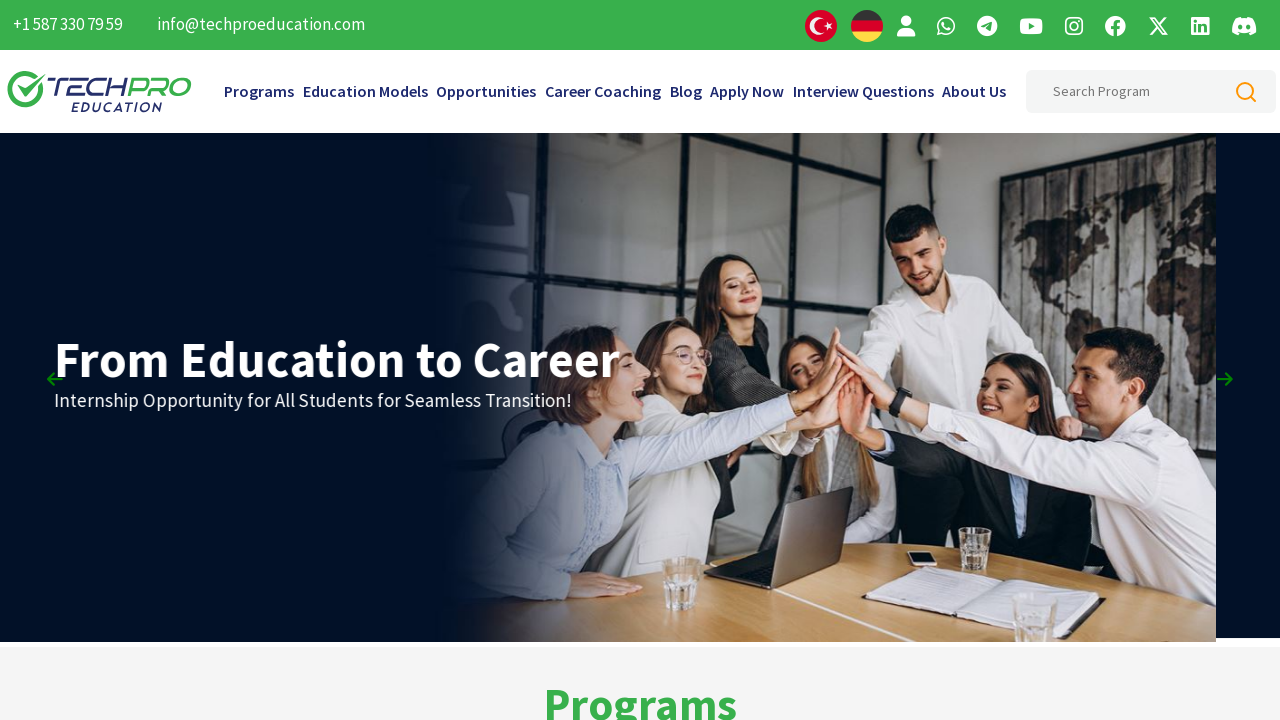

Logged cookie count after adding: 12
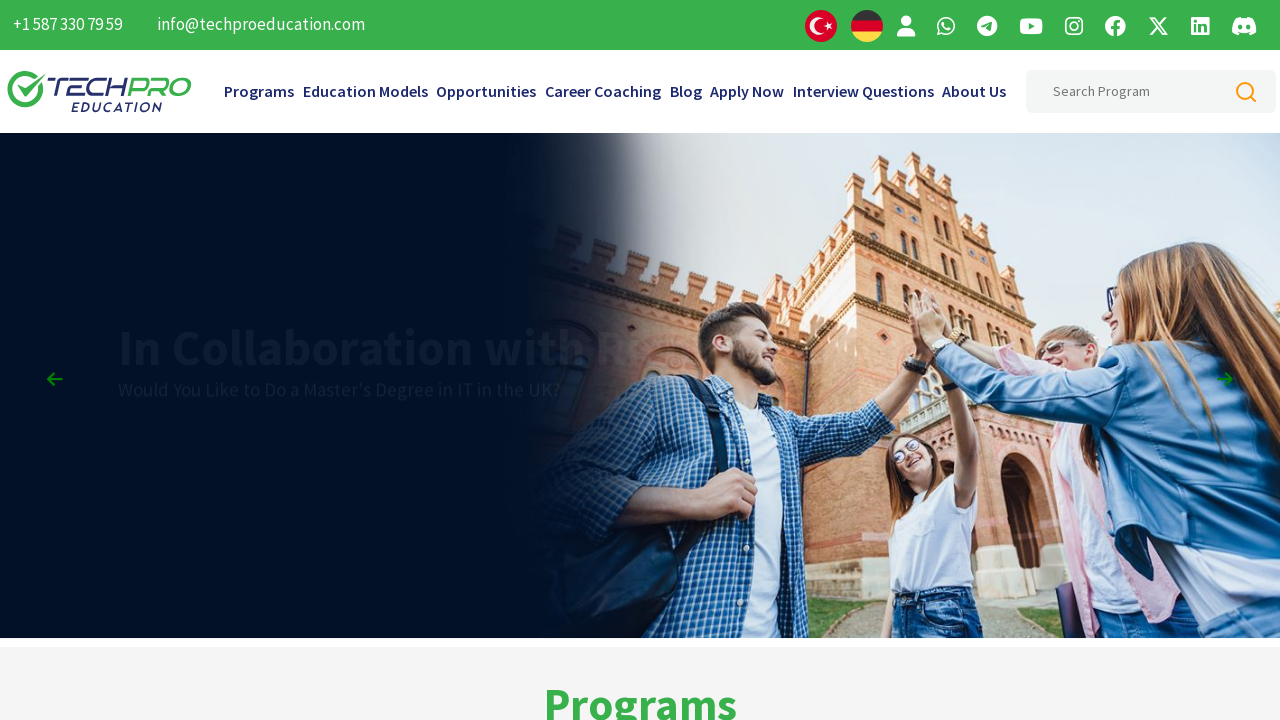

Logged all cookie names and values after adding
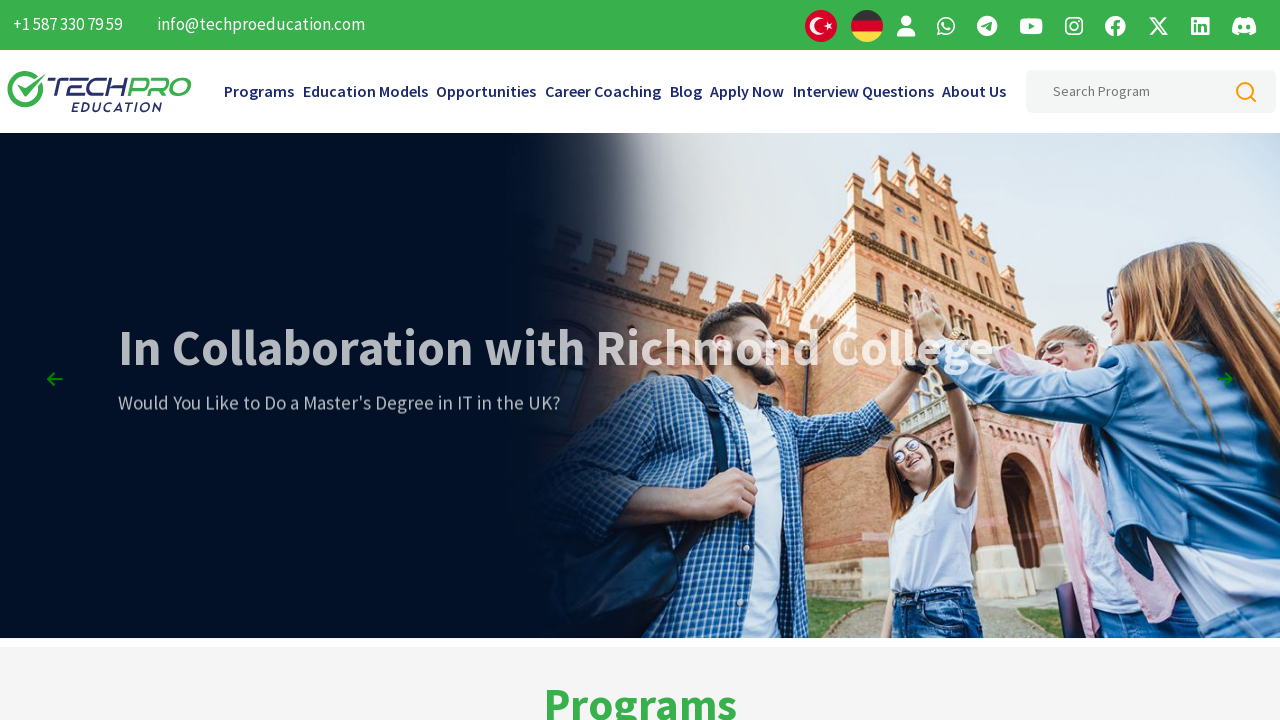

Filtered cookies to keep (excluded 'musallat0')
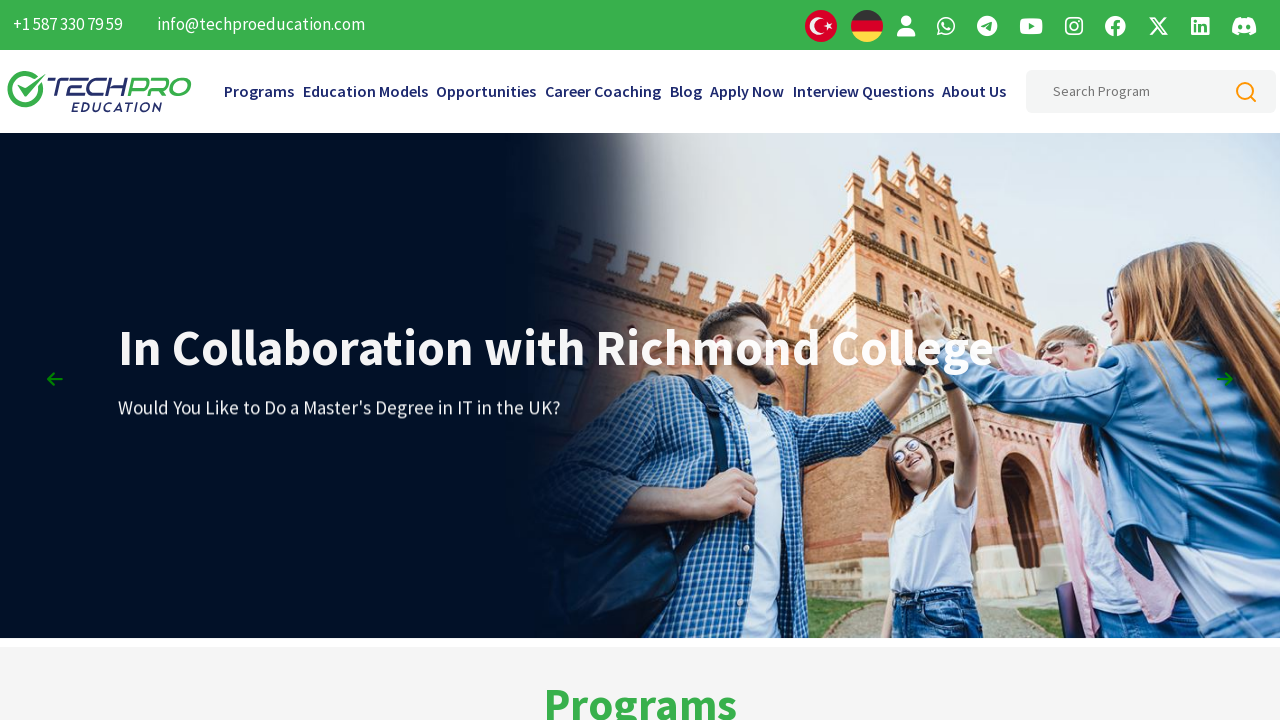

Cleared all cookies from context
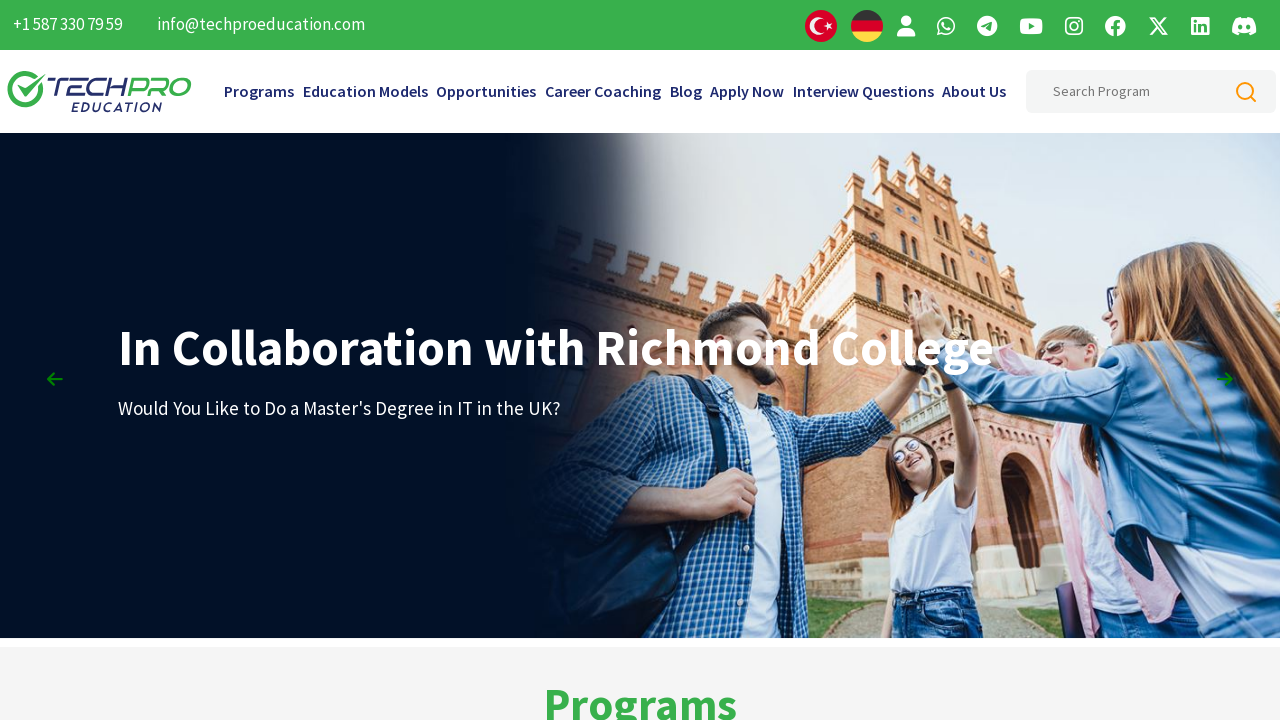

Re-added filtered cookies (excluding 'musallat0')
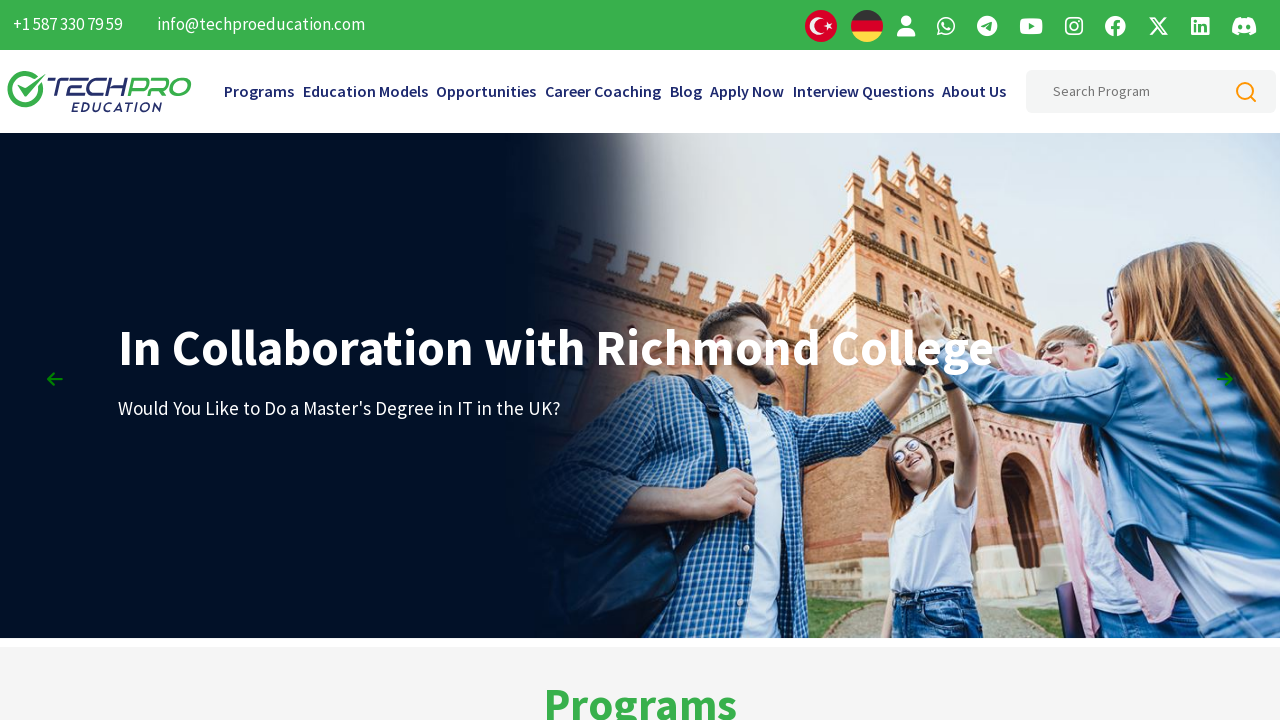

Cleared all cookies from context
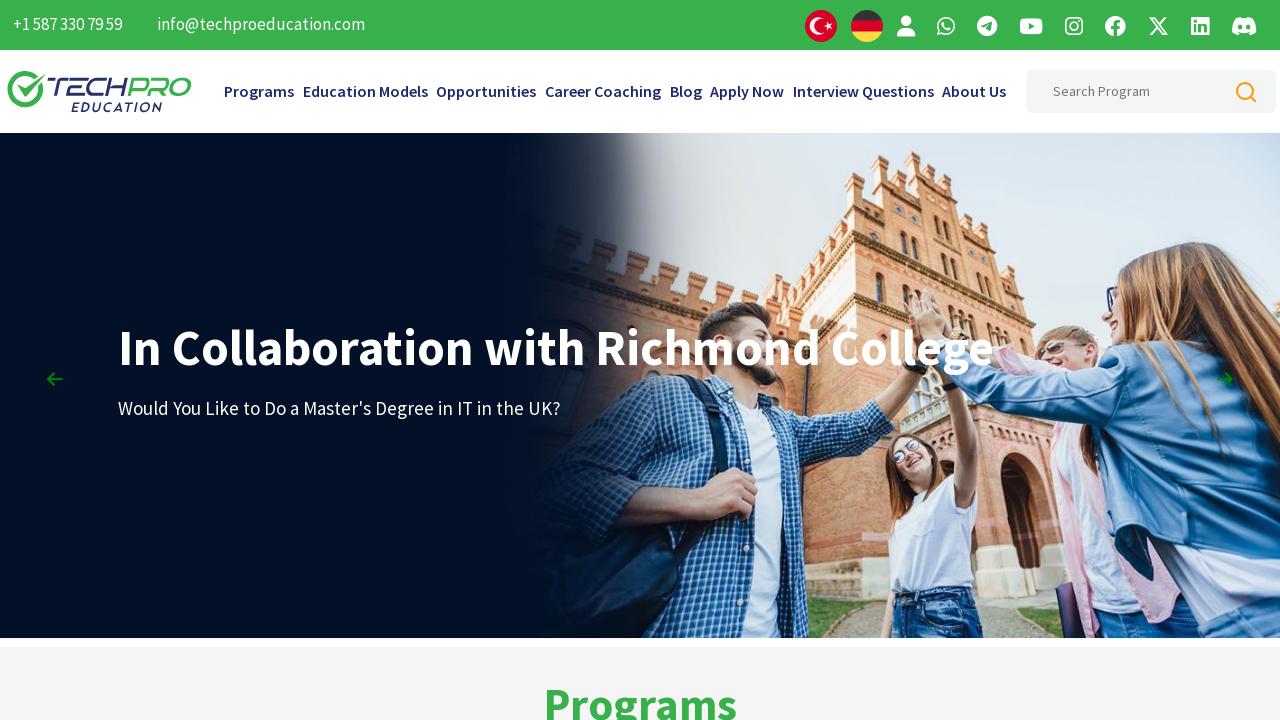

Retrieved cookies after deleting all
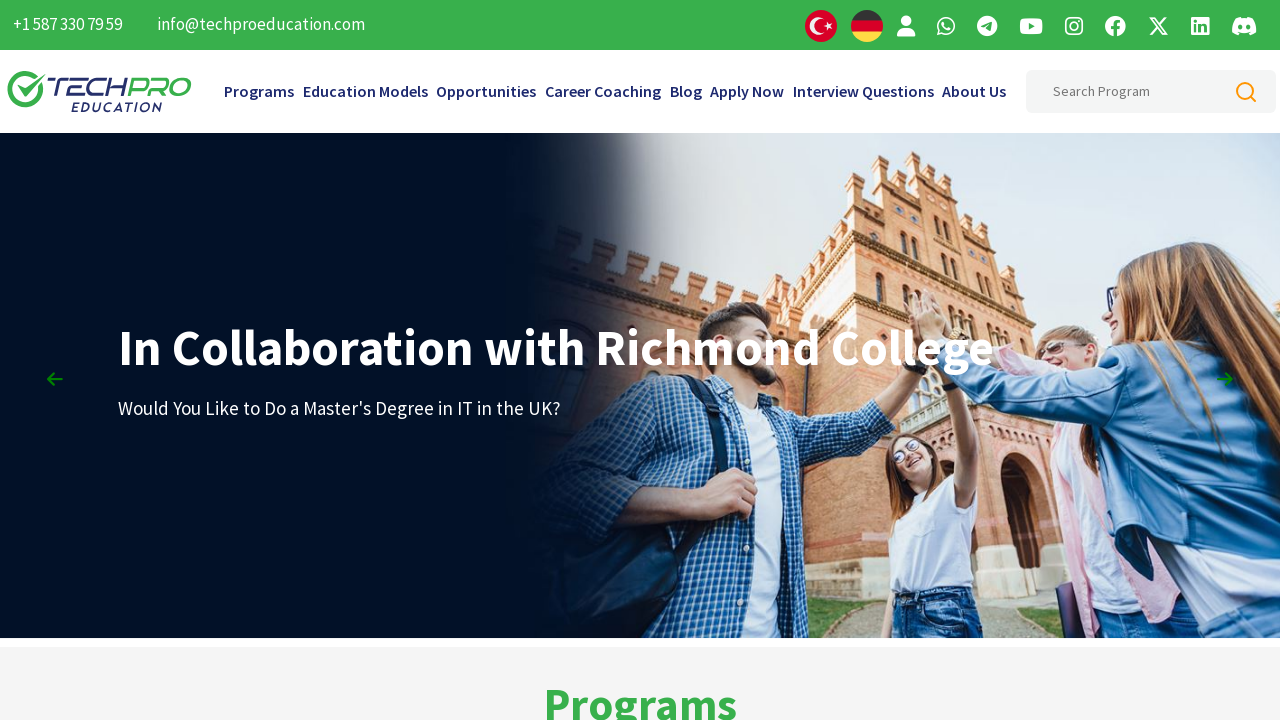

Logged final cookie count after deletion: 0
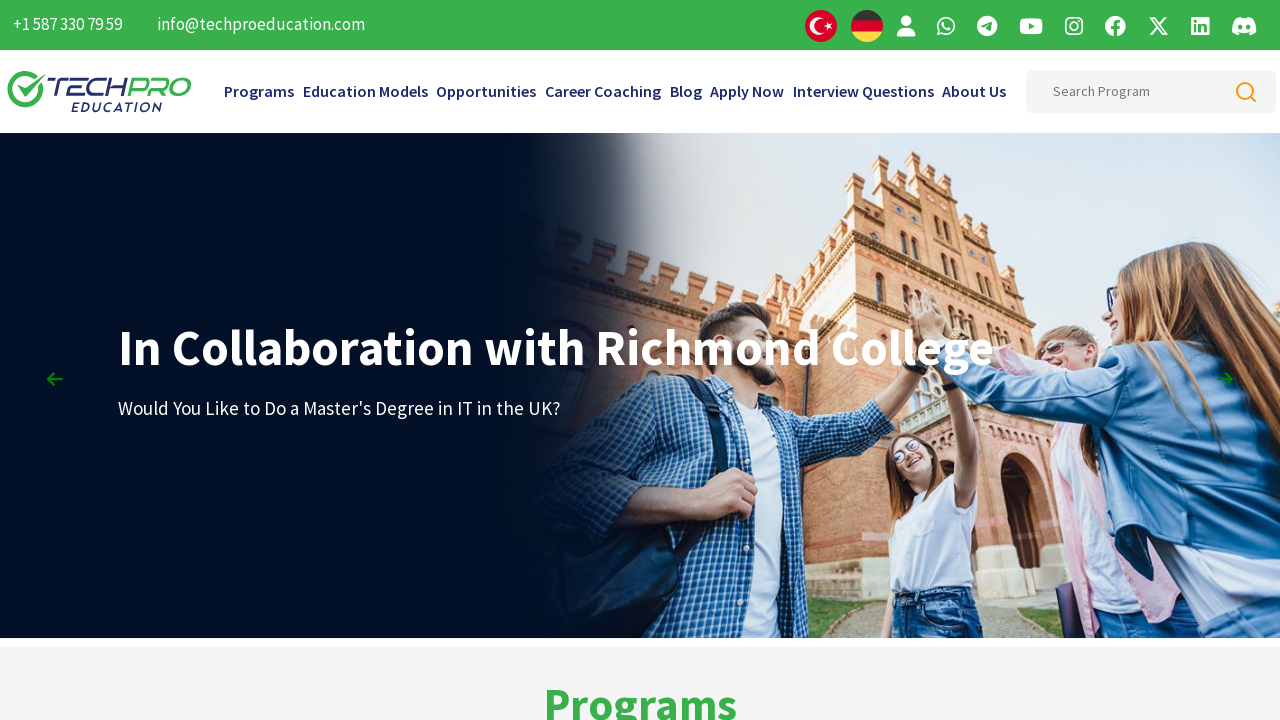

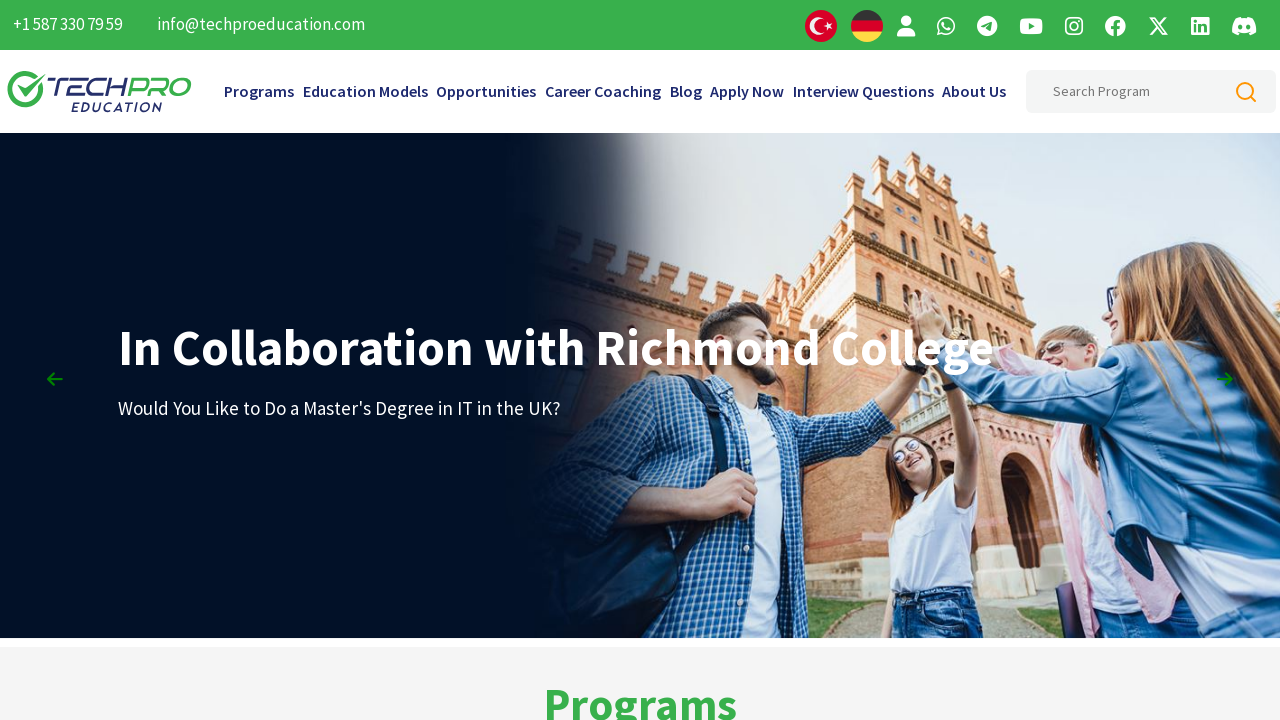